Tests country selection dropdown functionality by clicking on the billing country selector and choosing "Israel" from the dropdown list.

Starting URL: https://www.dummyticket.com/dummy-ticket-for-visa-application/

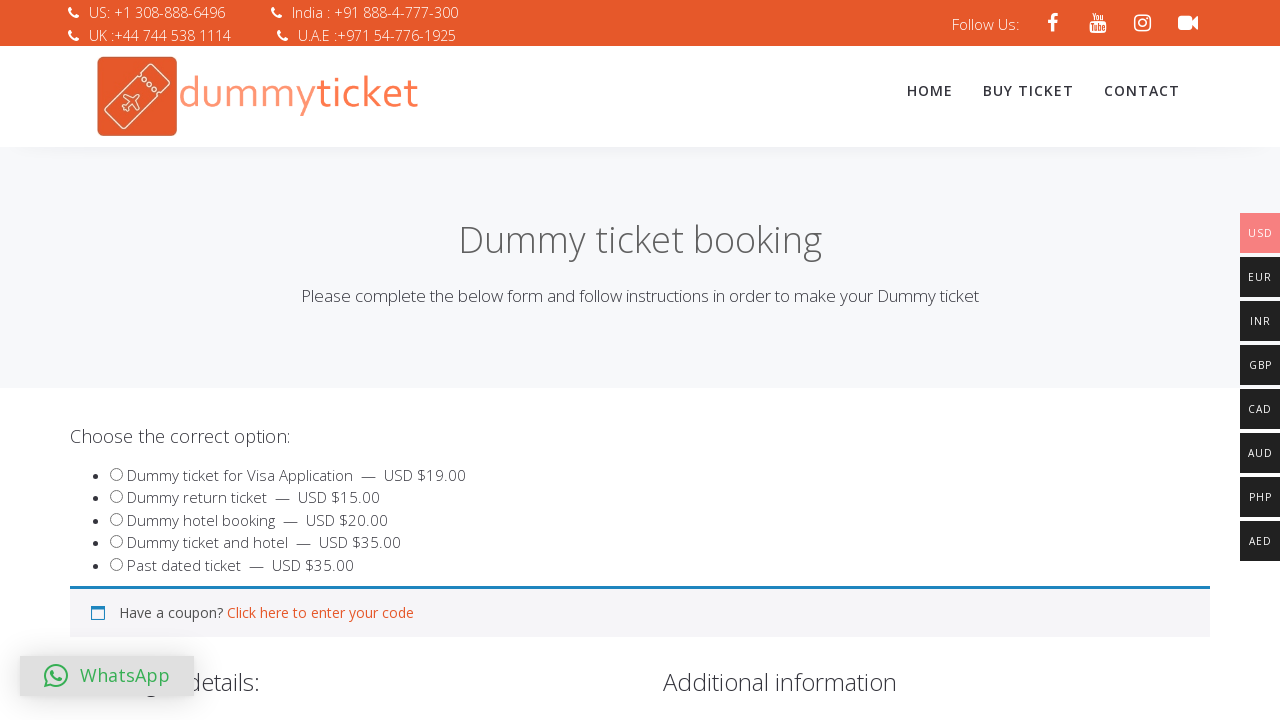

Clicked on billing country dropdown selector at (344, 360) on span#select2-billing_country-container.select2-selection__rendered
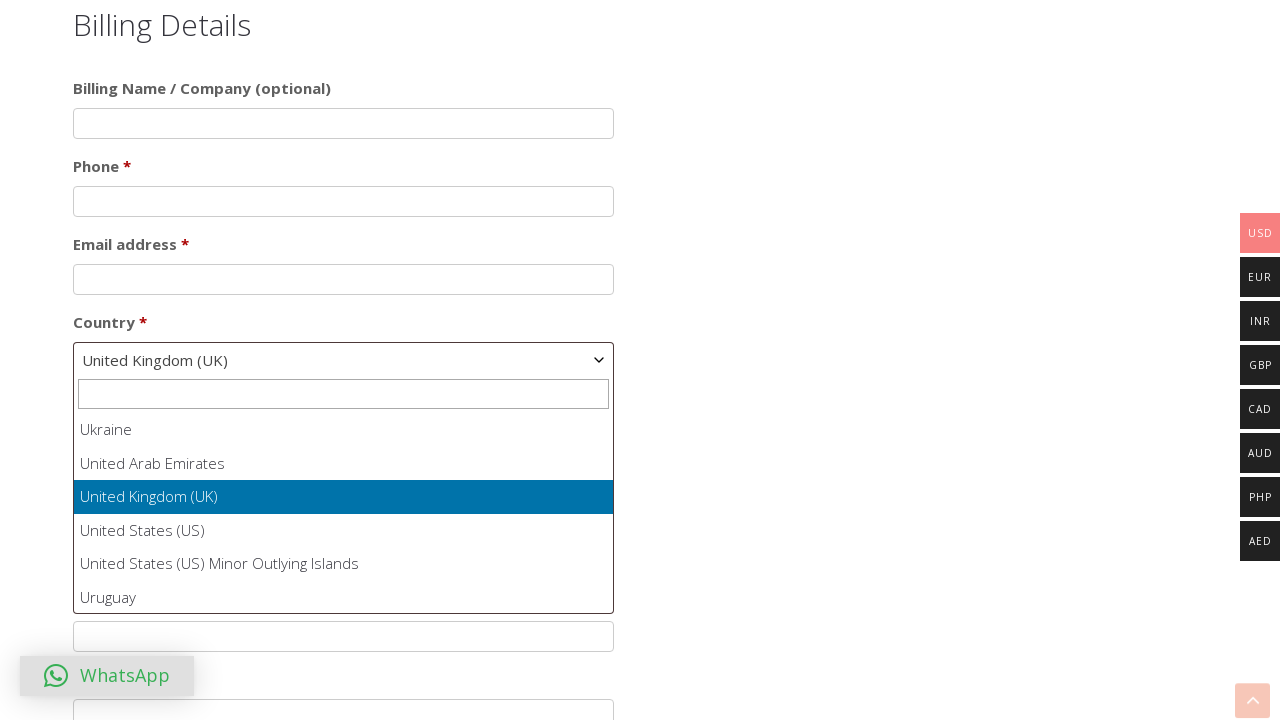

Country dropdown options loaded
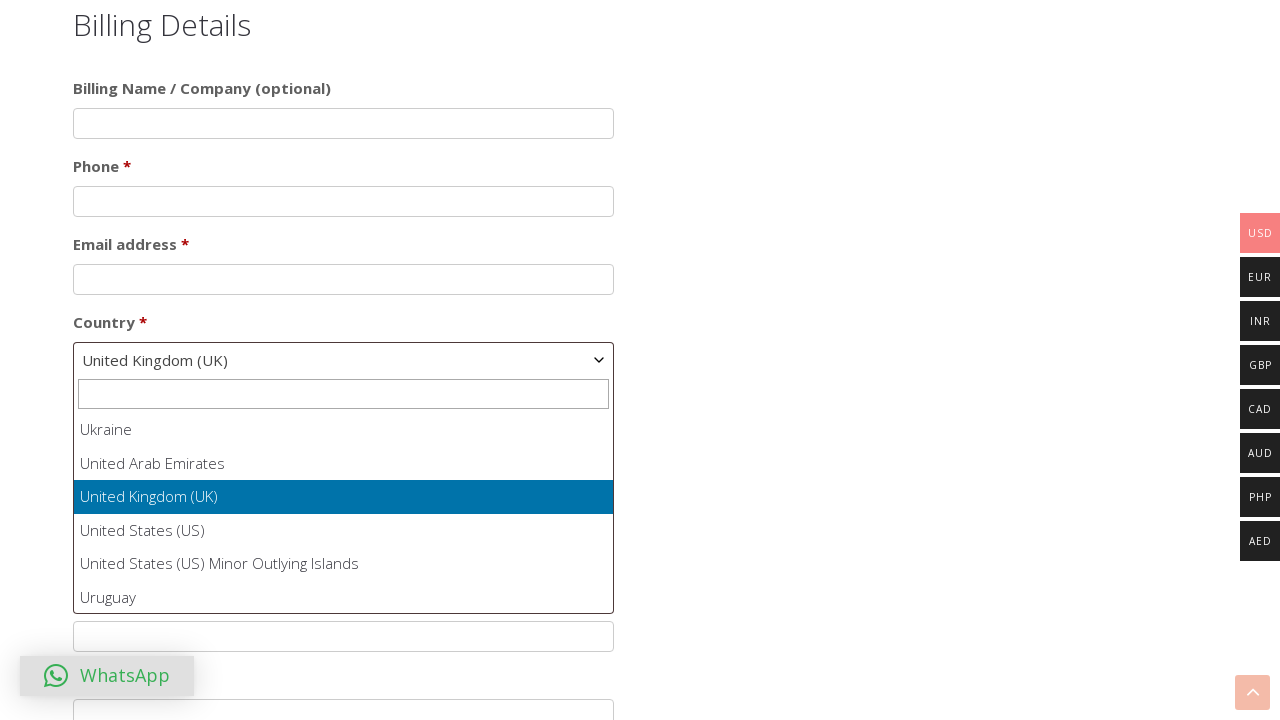

Selected 'Israel' from the country dropdown list at (344, 513) on .select2-results__options li:has-text('Israel')
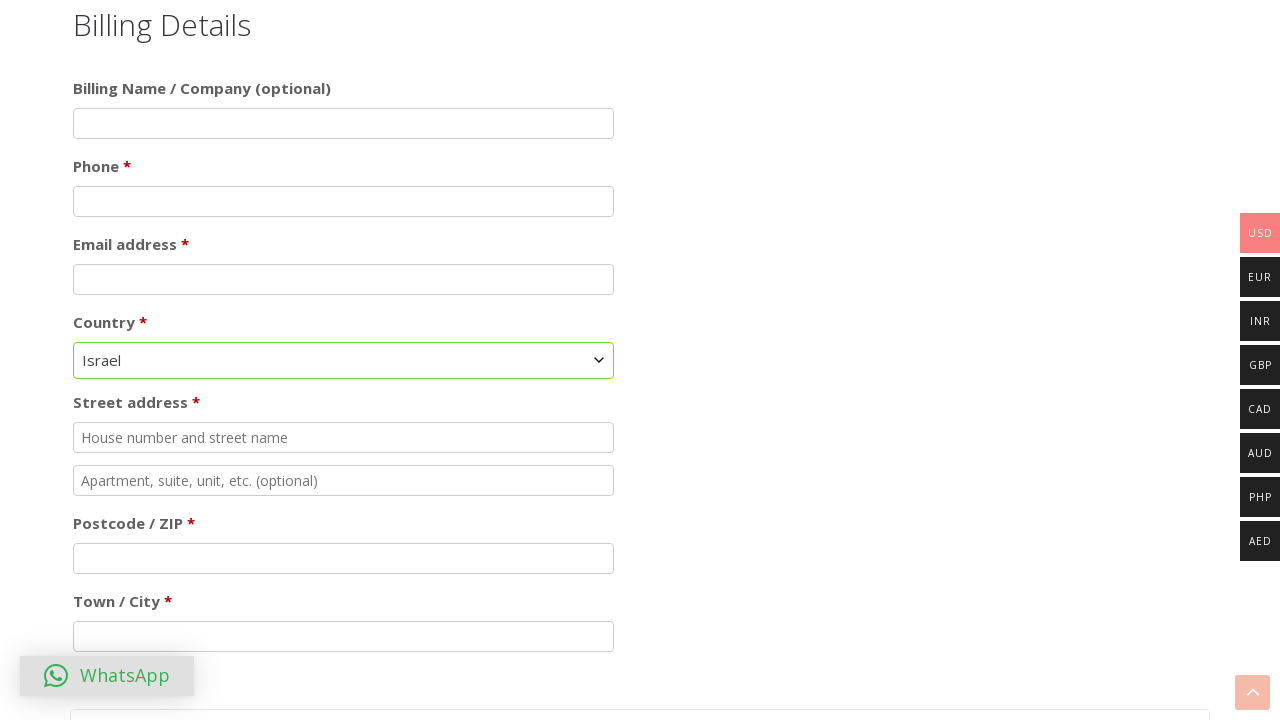

Country selection applied after 1 second delay
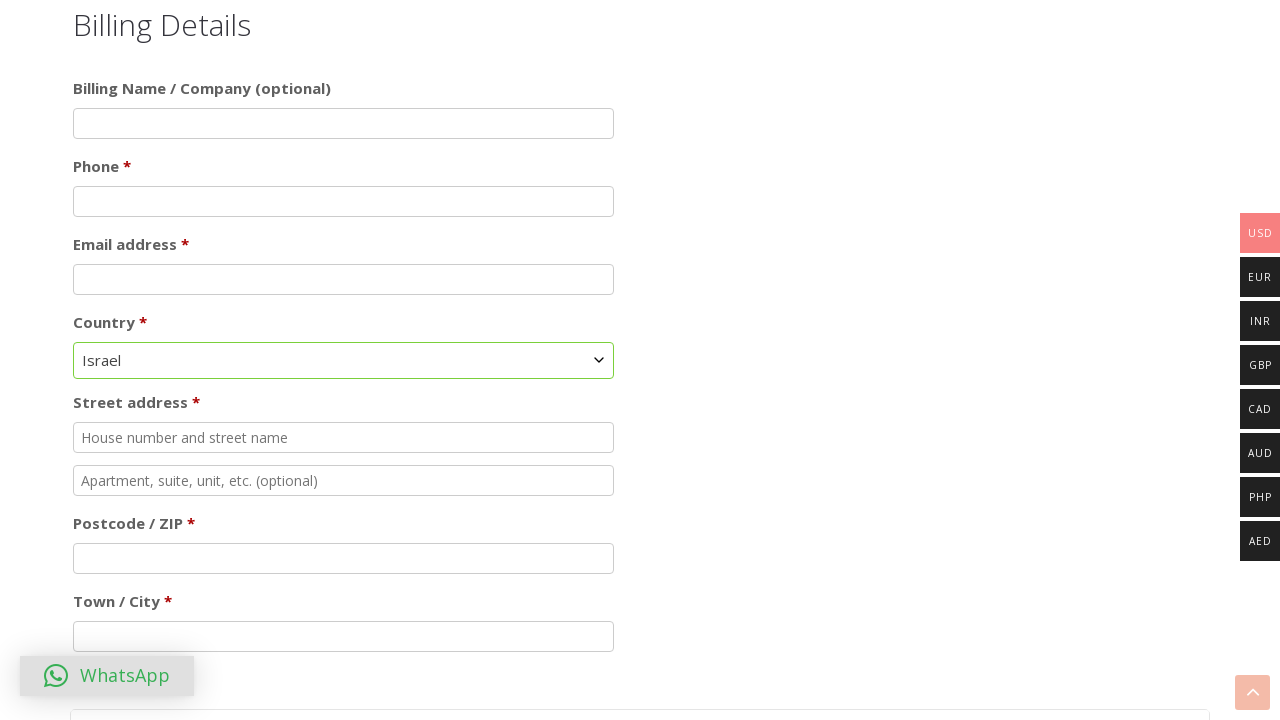

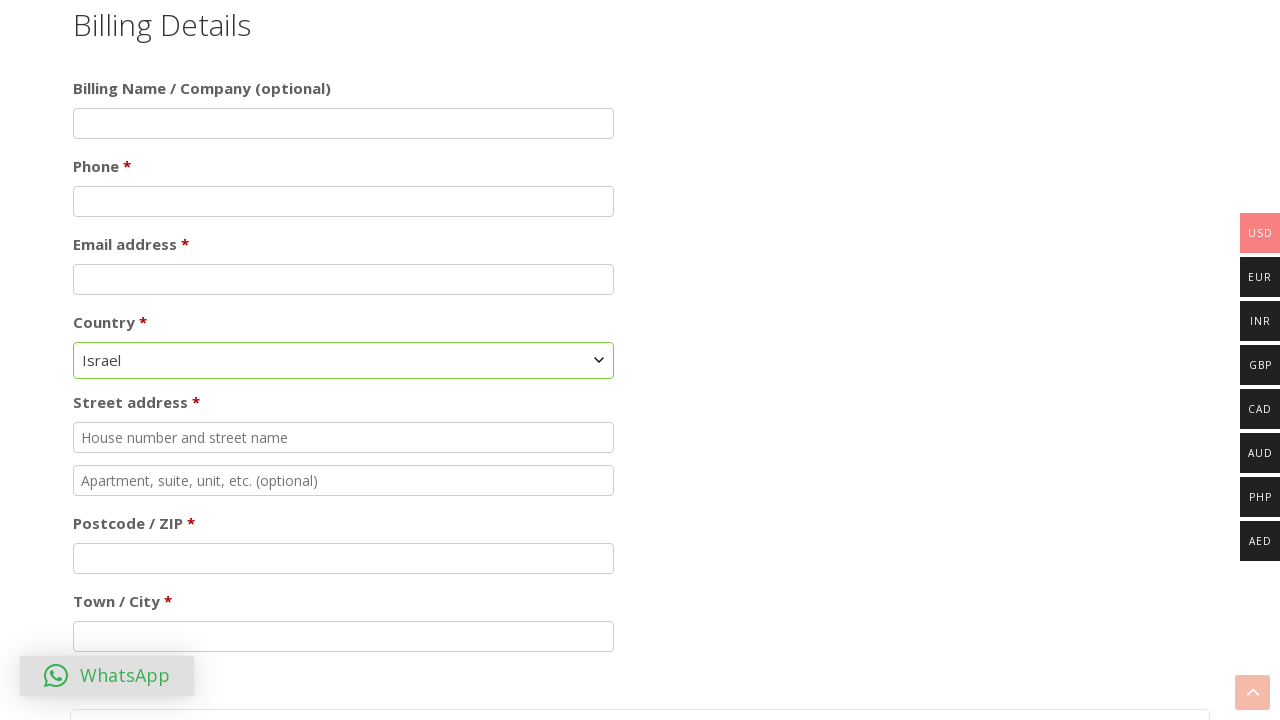